Tests numeric input field by navigating to Inputs page and filling in a number.

Starting URL: https://the-internet.herokuapp.com/

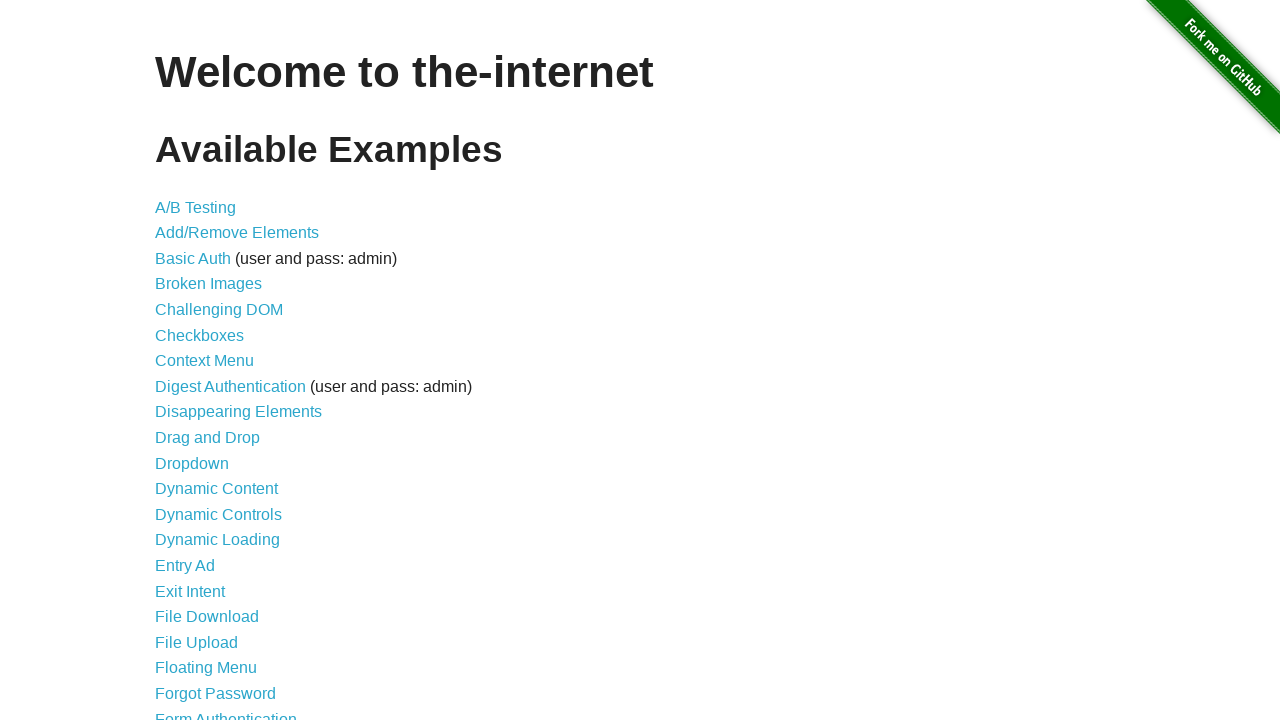

Clicked on Inputs link at (176, 361) on a:has-text('Inputs')
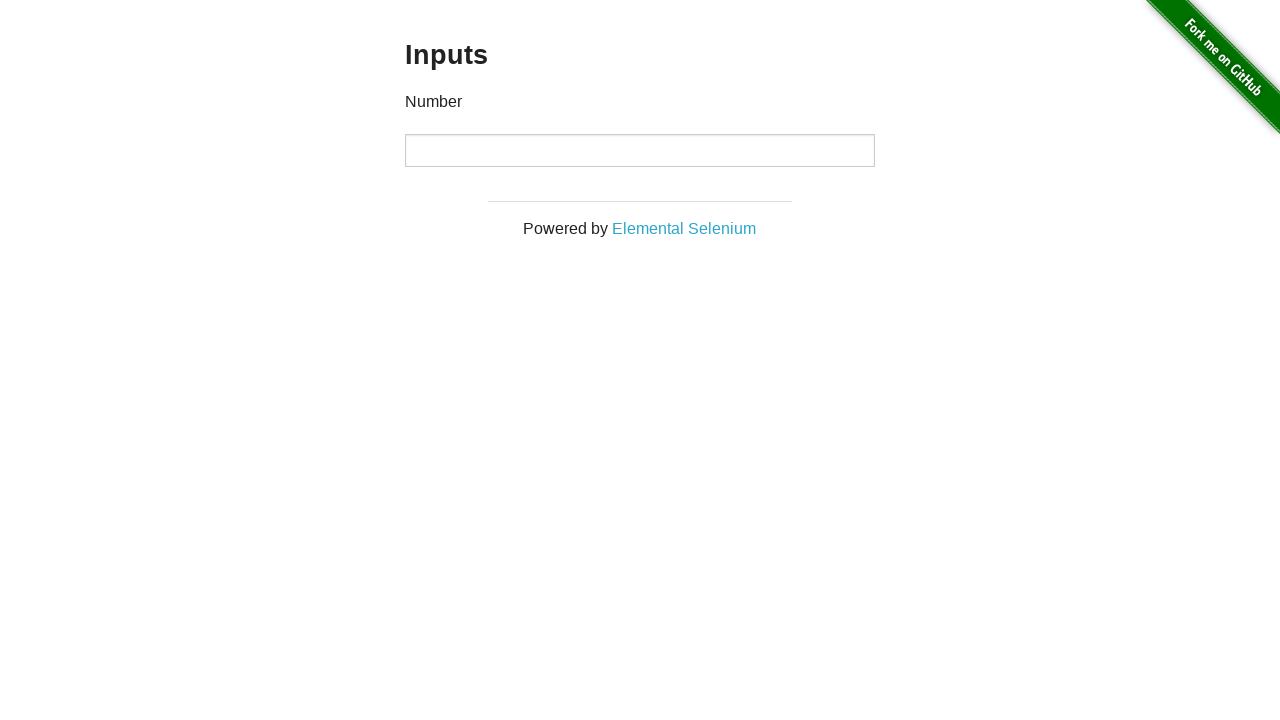

Number input field is visible
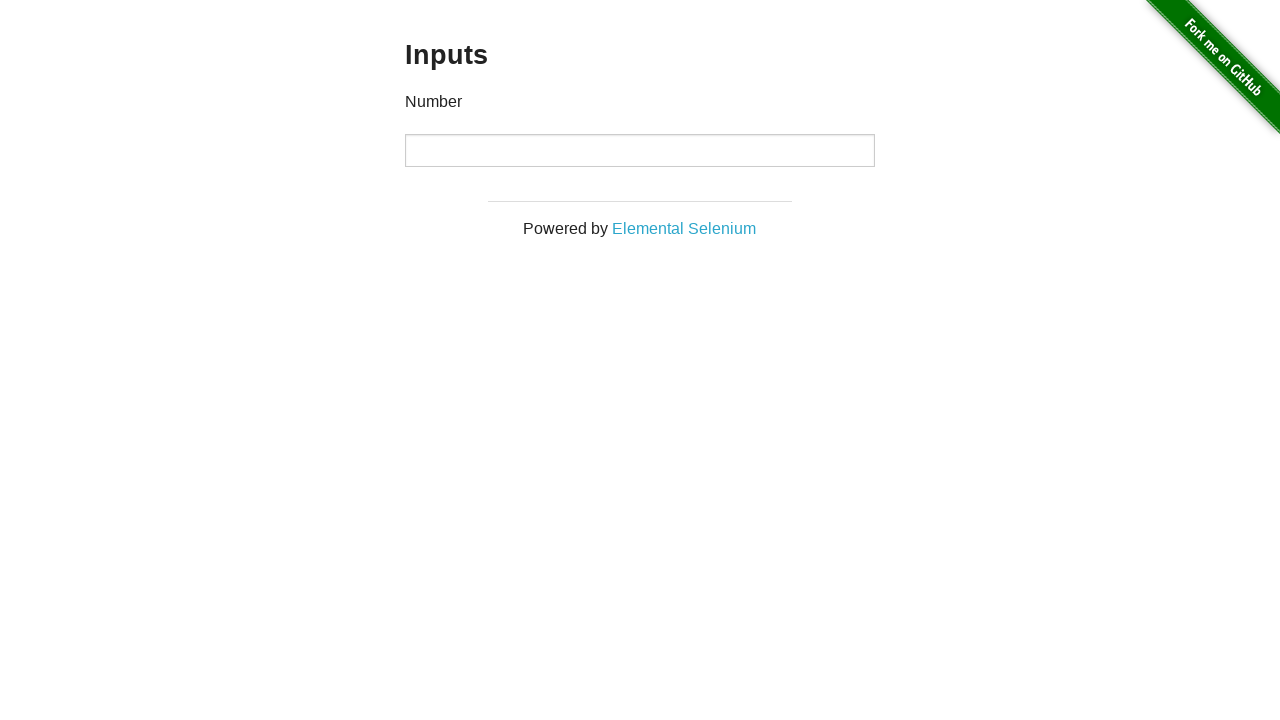

Filled number input field with value '12345' on input[type='number']
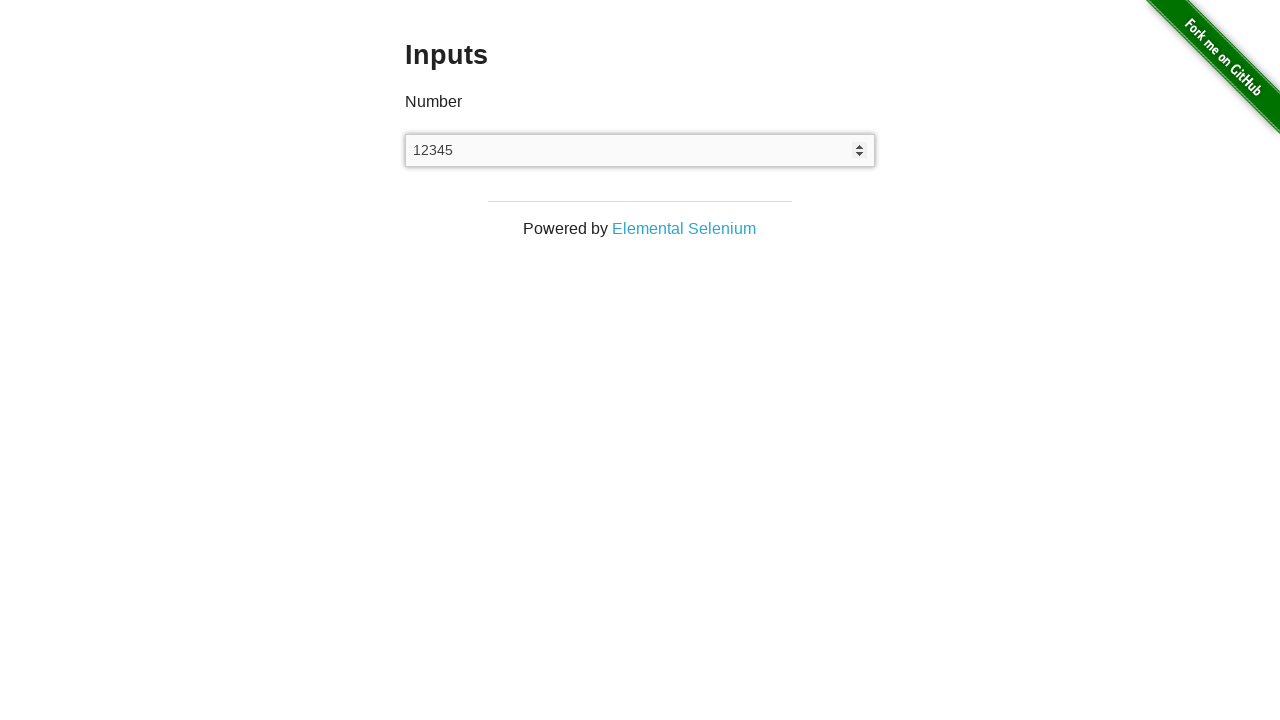

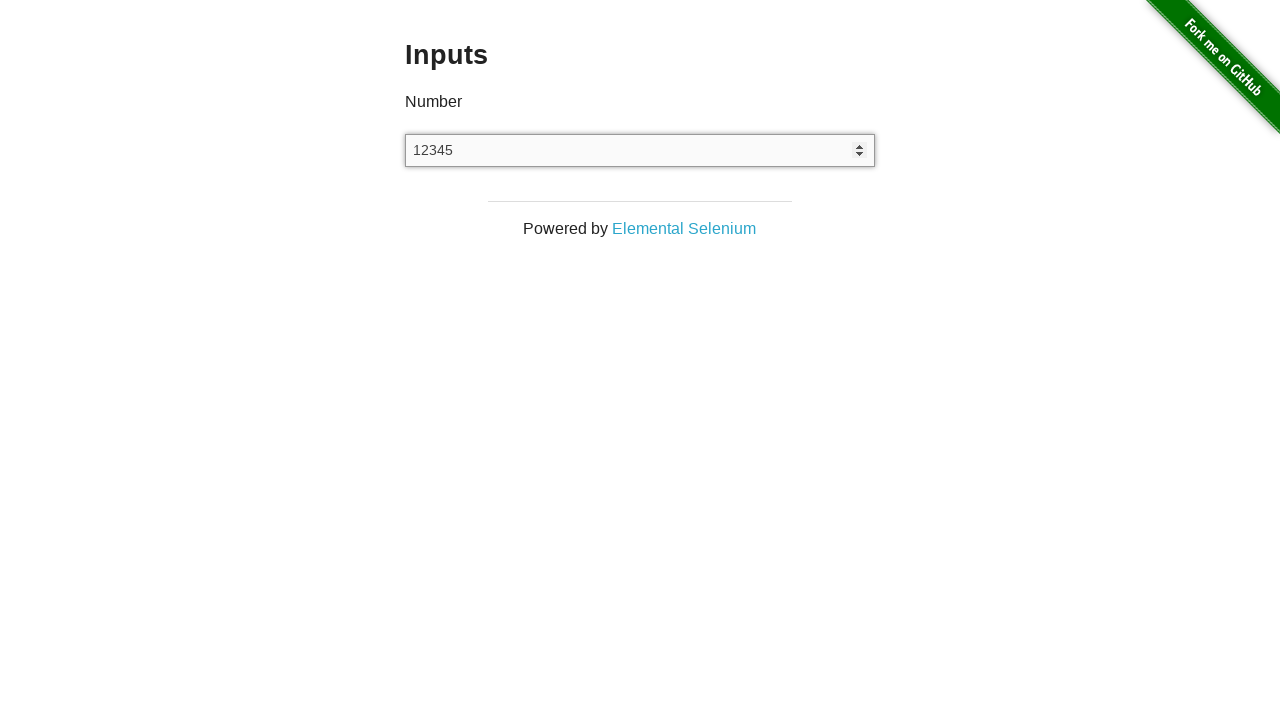